Tests clicking an alert button and accepting the browser alert dialog

Starting URL: https://demoqa.com/alerts

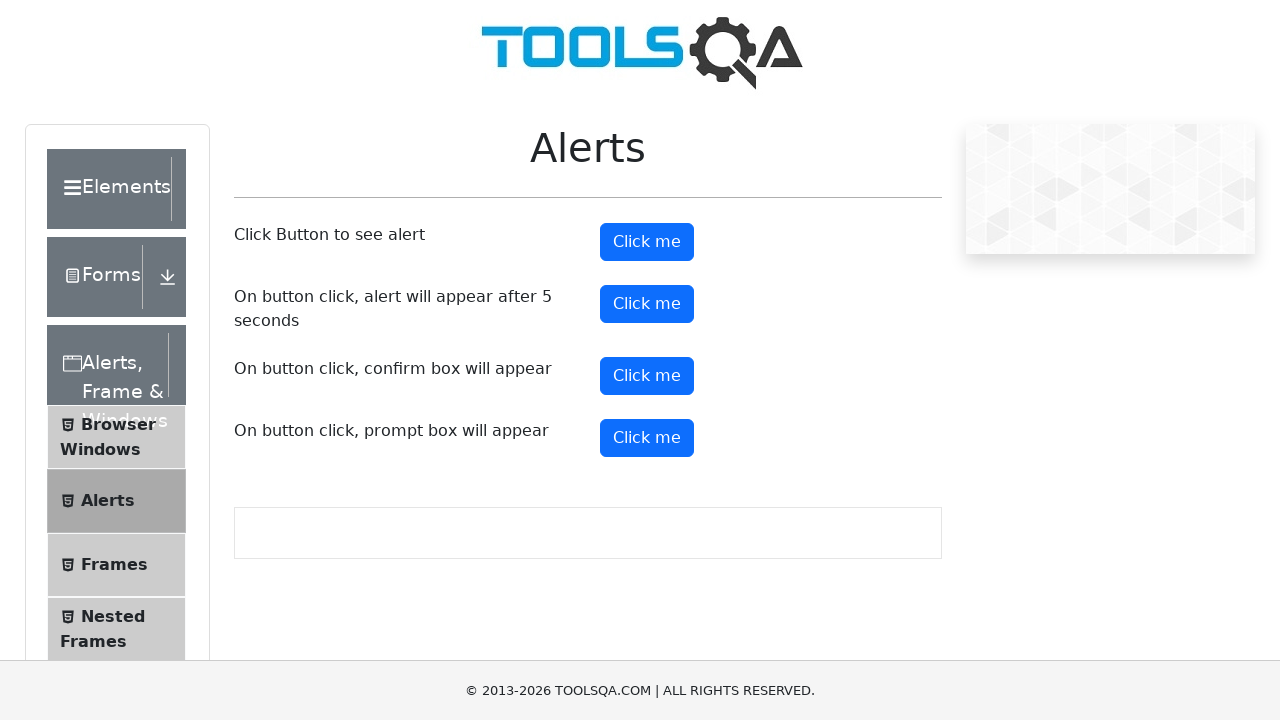

Clicked the alert button at (647, 242) on #alertButton
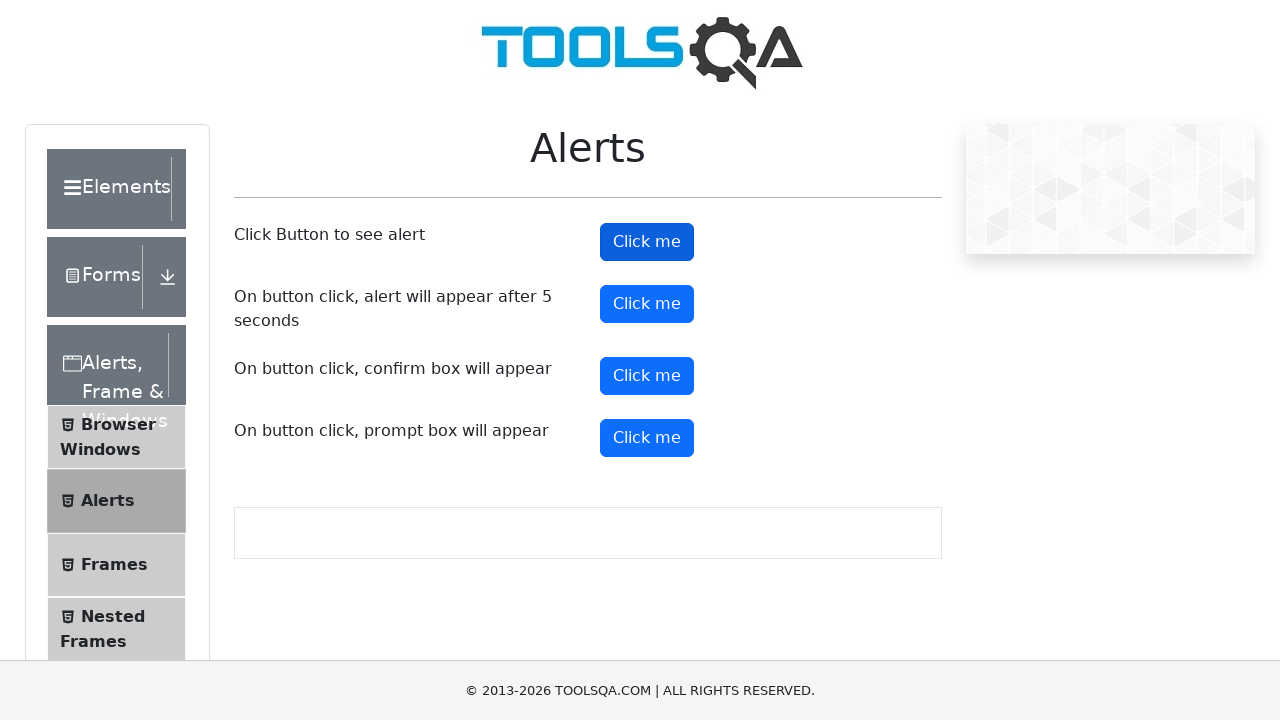

Registered dialog handler to accept alerts
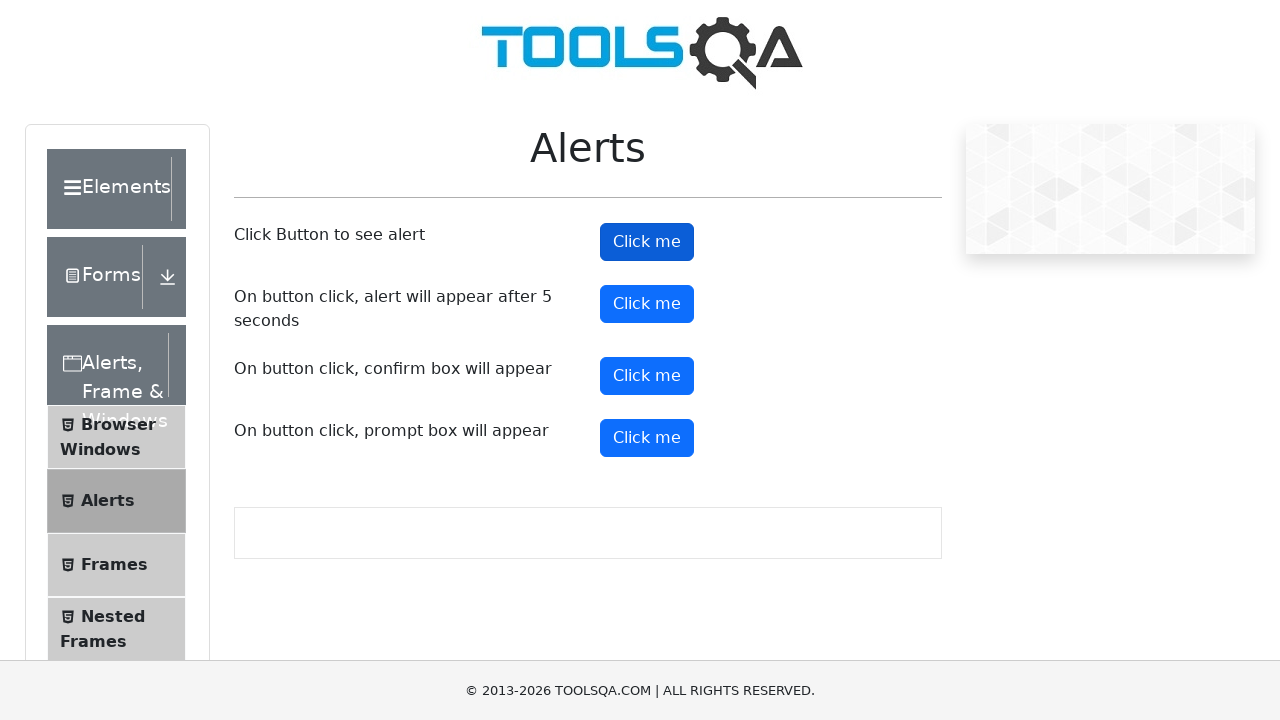

Clicked the alert button again to trigger alert dialog at (647, 242) on #alertButton
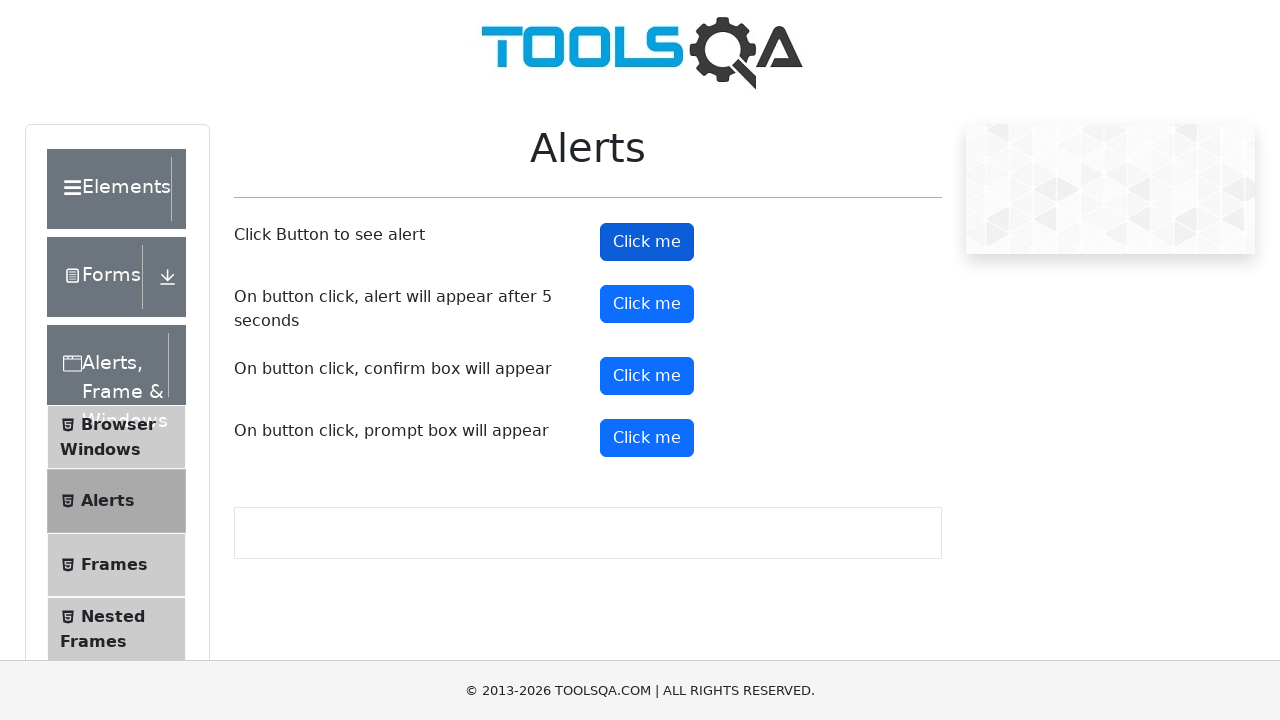

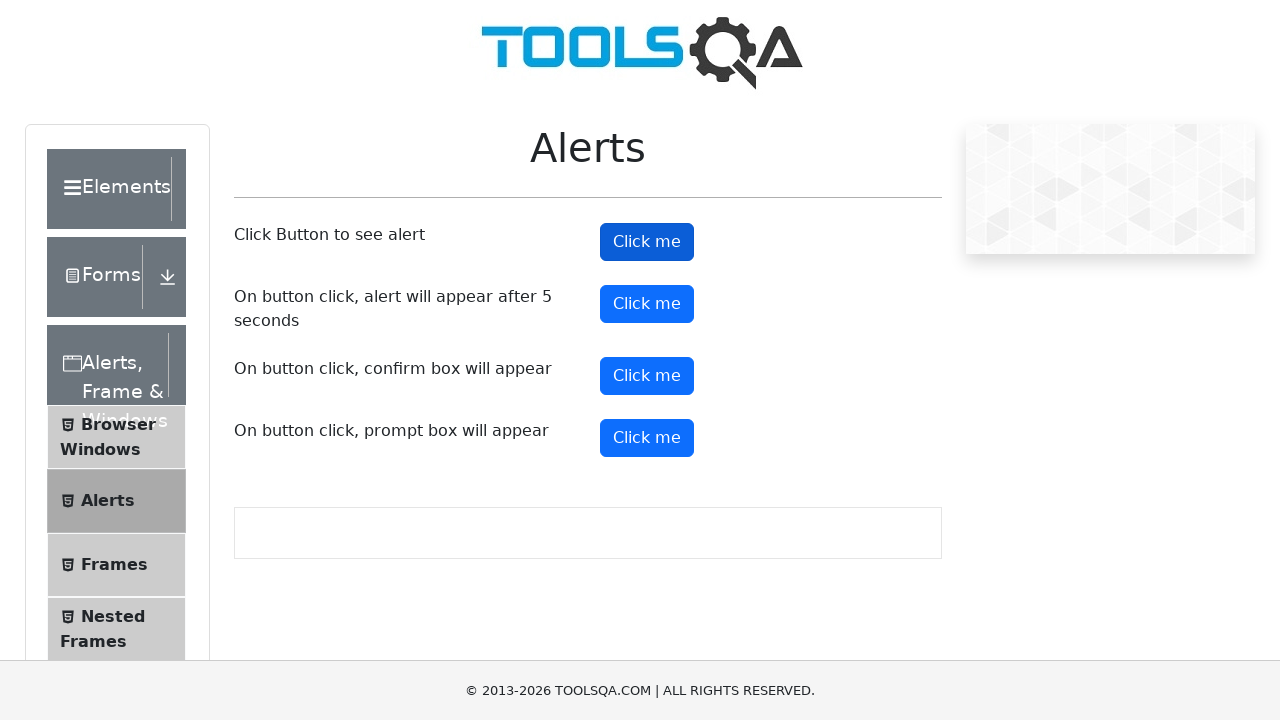